Tests page navigation, dropdown interaction, timer button functionality and alert handling on the Omayo blog testing site

Starting URL: https://omayo.blogspot.com/

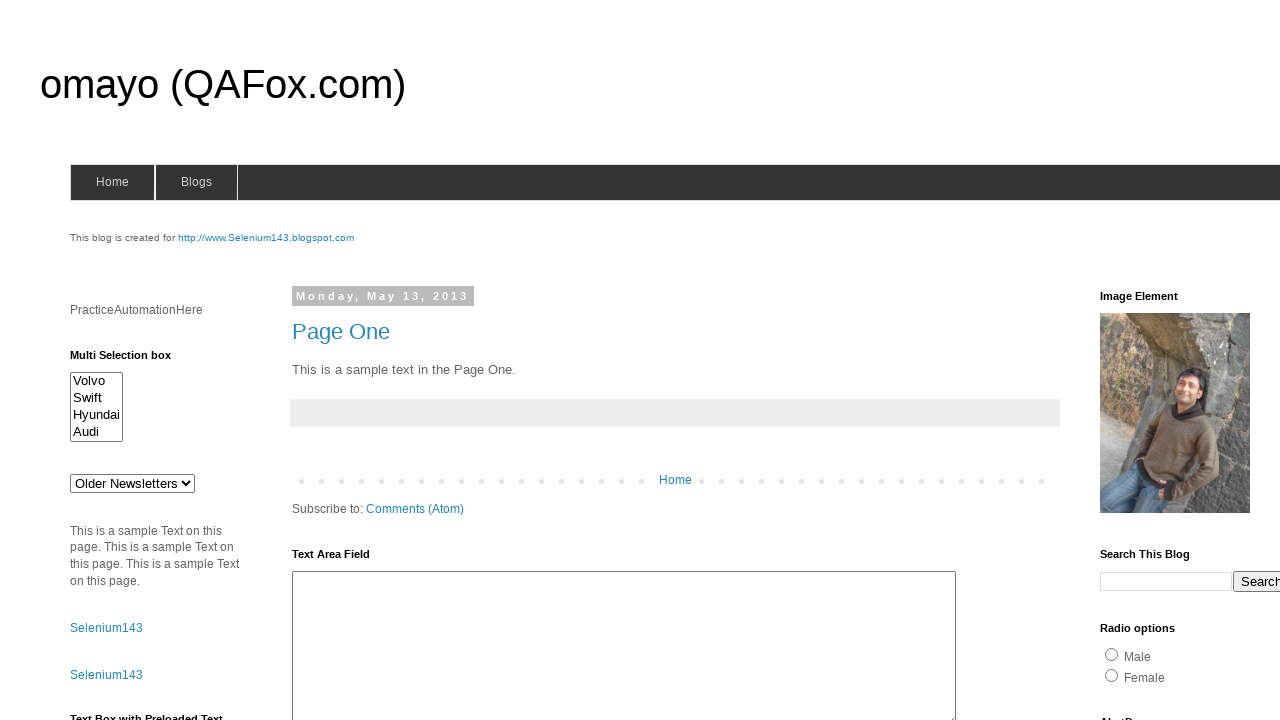

Pressed PageDown to scroll down
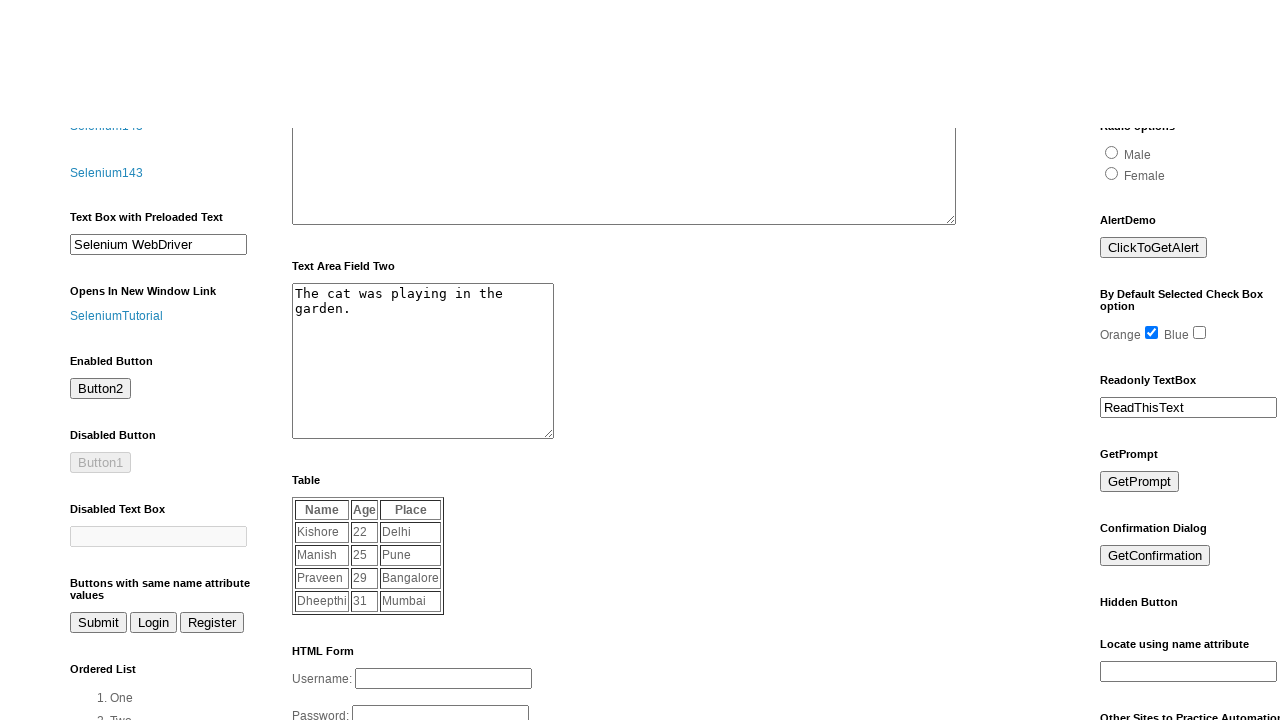

Pressed PageDown to scroll down
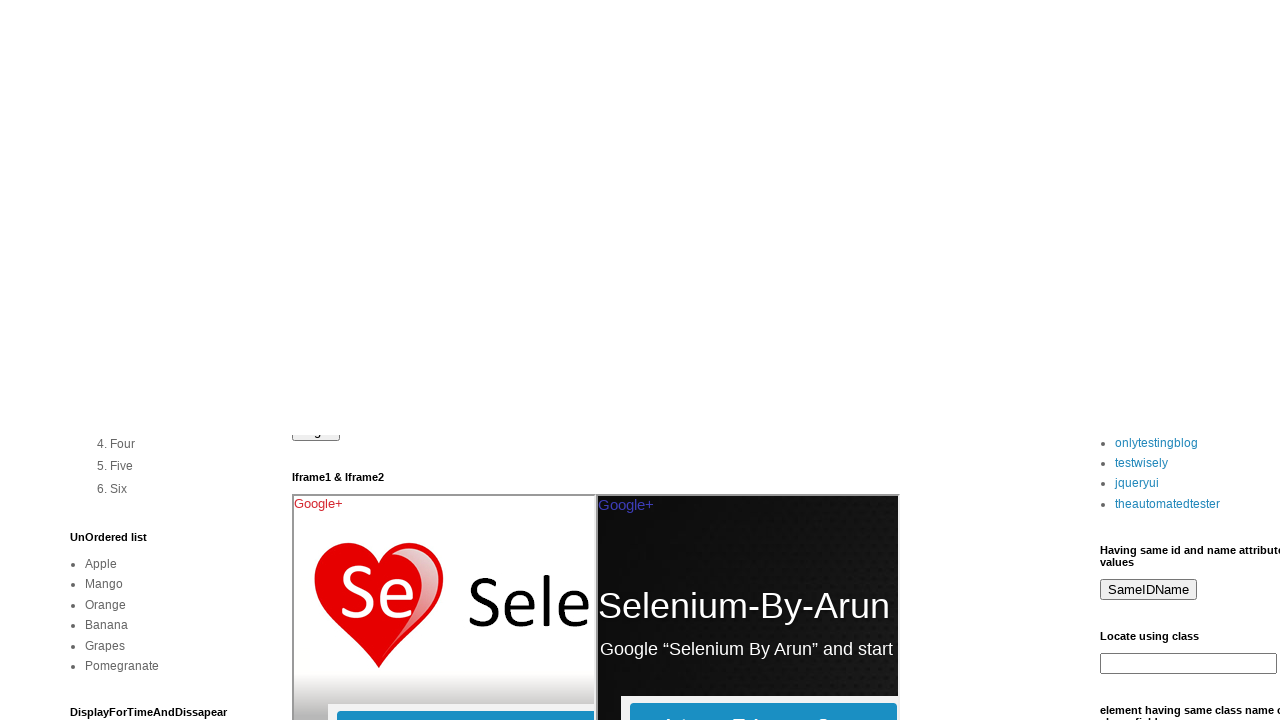

Pressed PageDown to scroll down
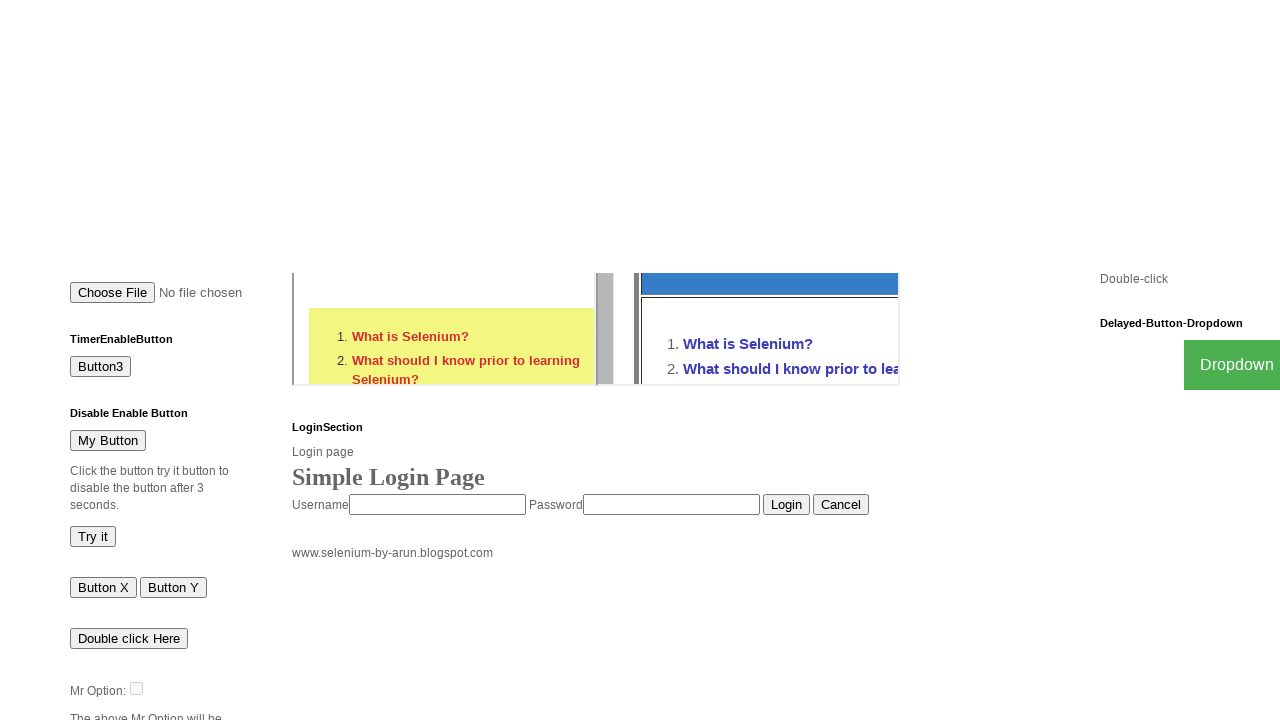

Clicked dropdown button at (1227, 92) on button.dropbtn
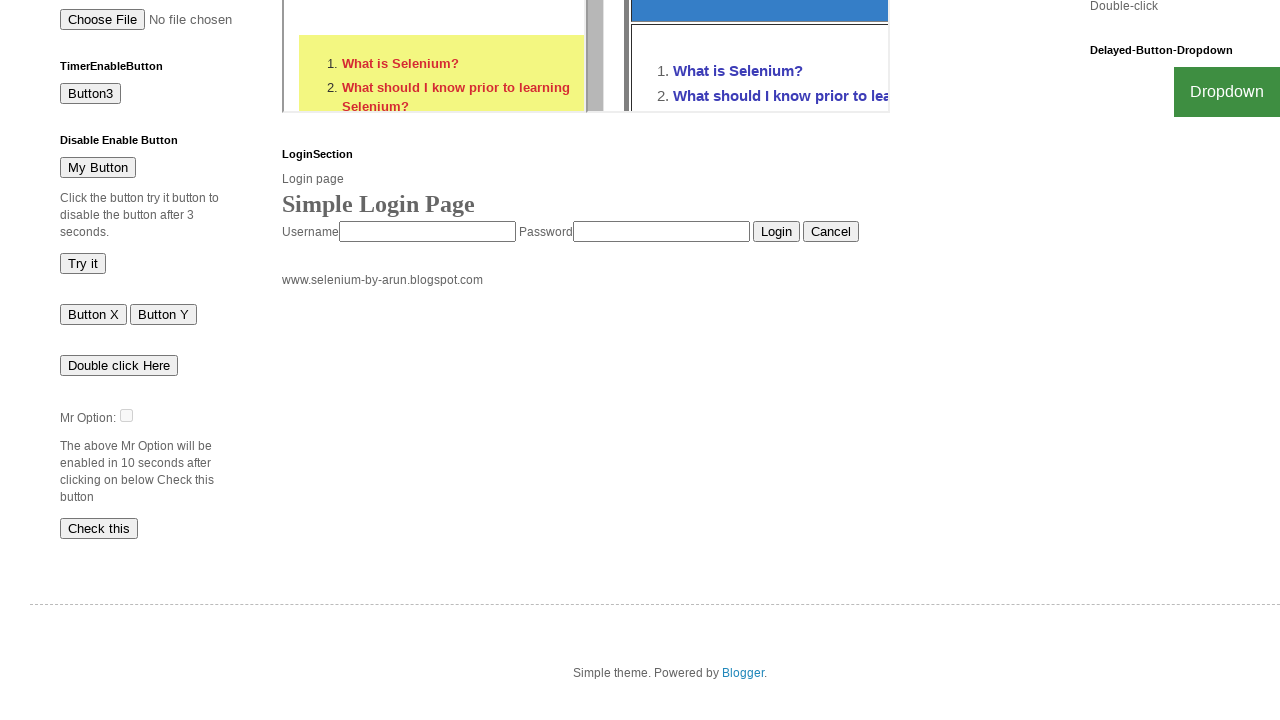

Clicked Flipkart link in dropdown menu at (1200, 700) on a:has-text('Flipkart')
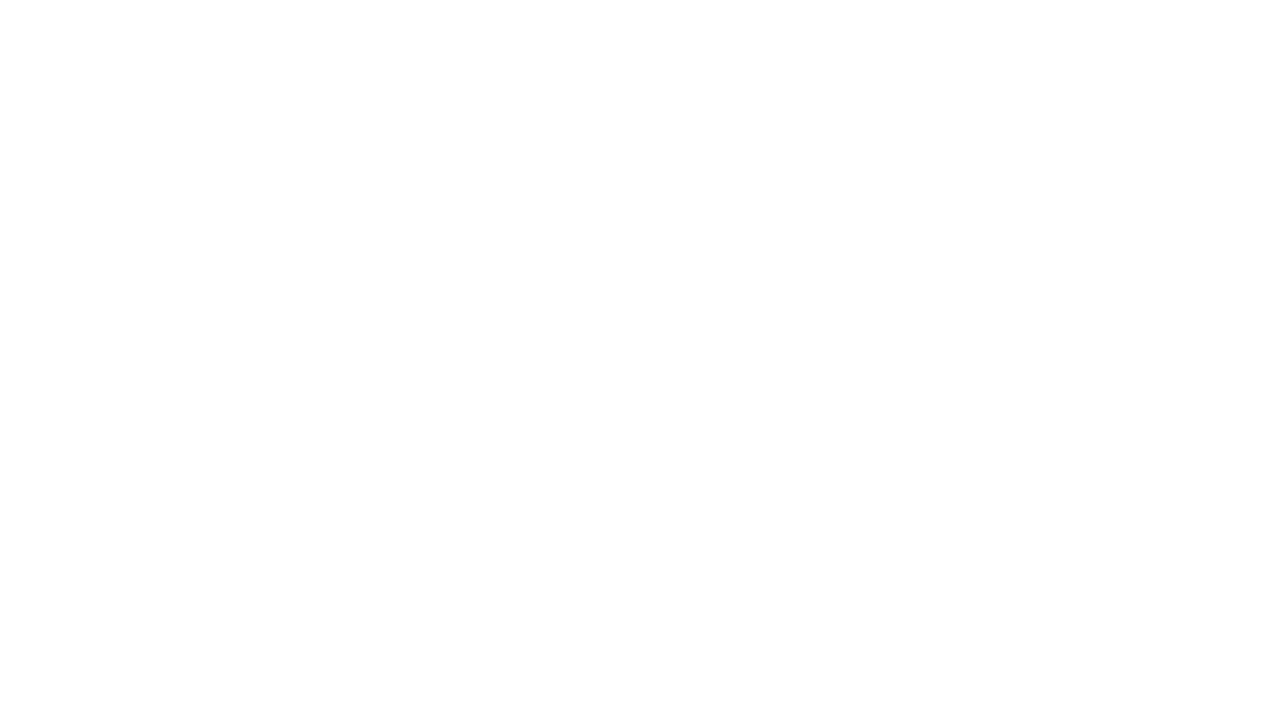

Navigated back to previous page
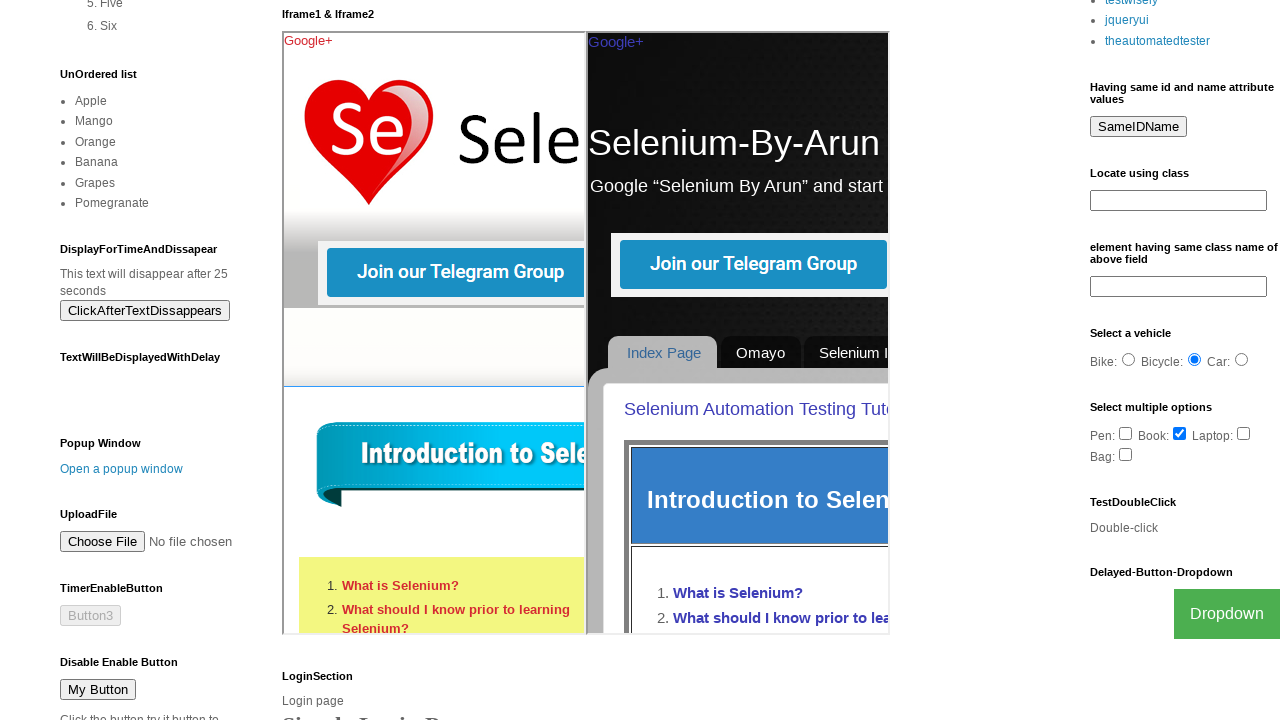

Reloaded the page
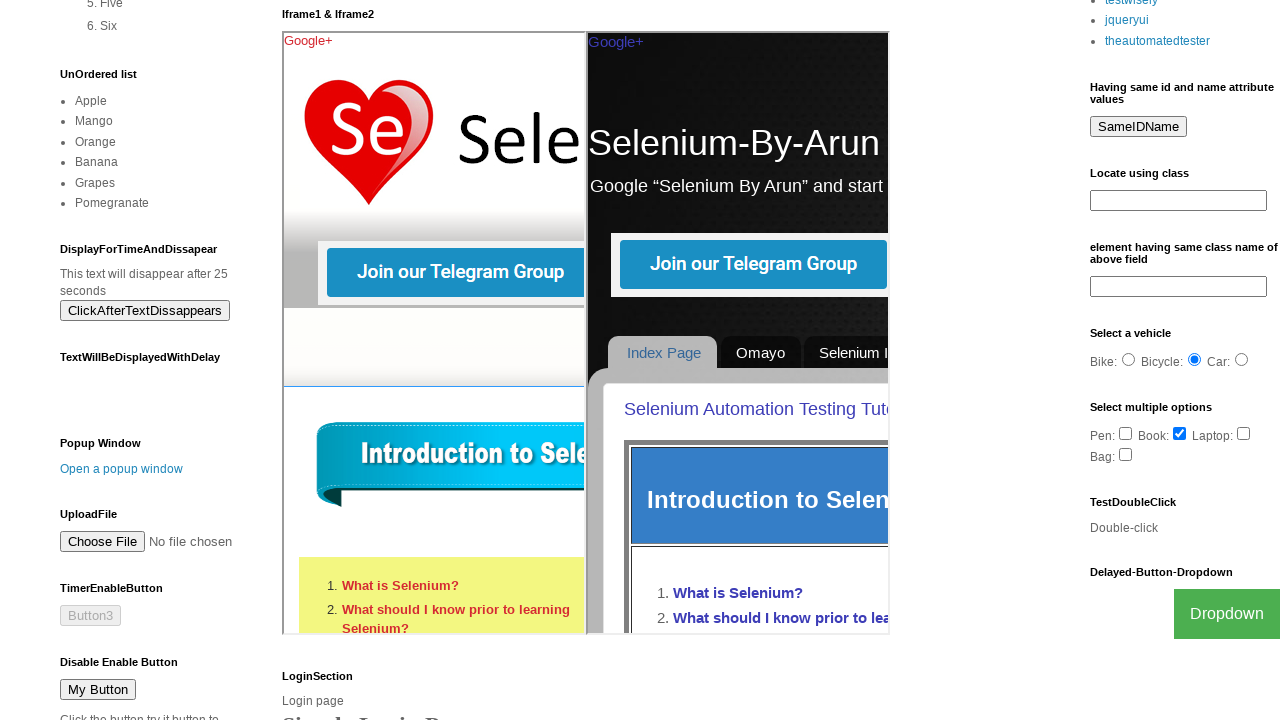

Clicked timer button at (100, 361) on #timerButton
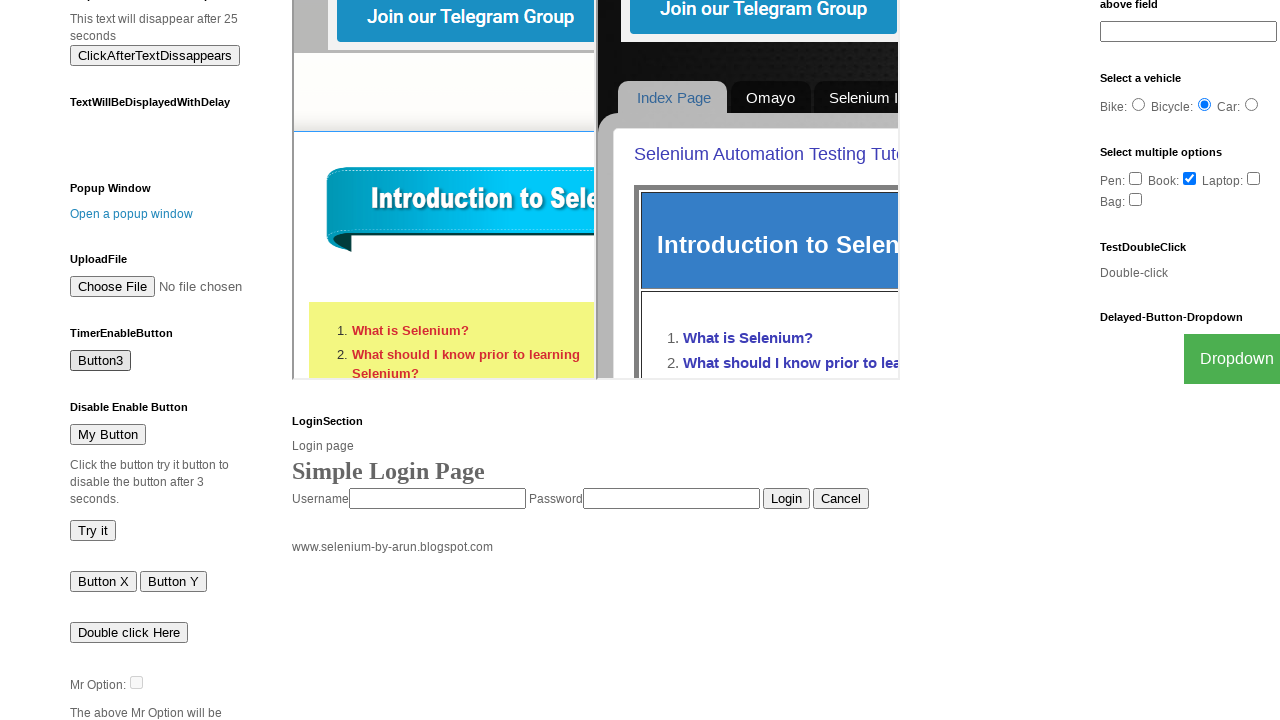

Set up dialog handler to accept alerts
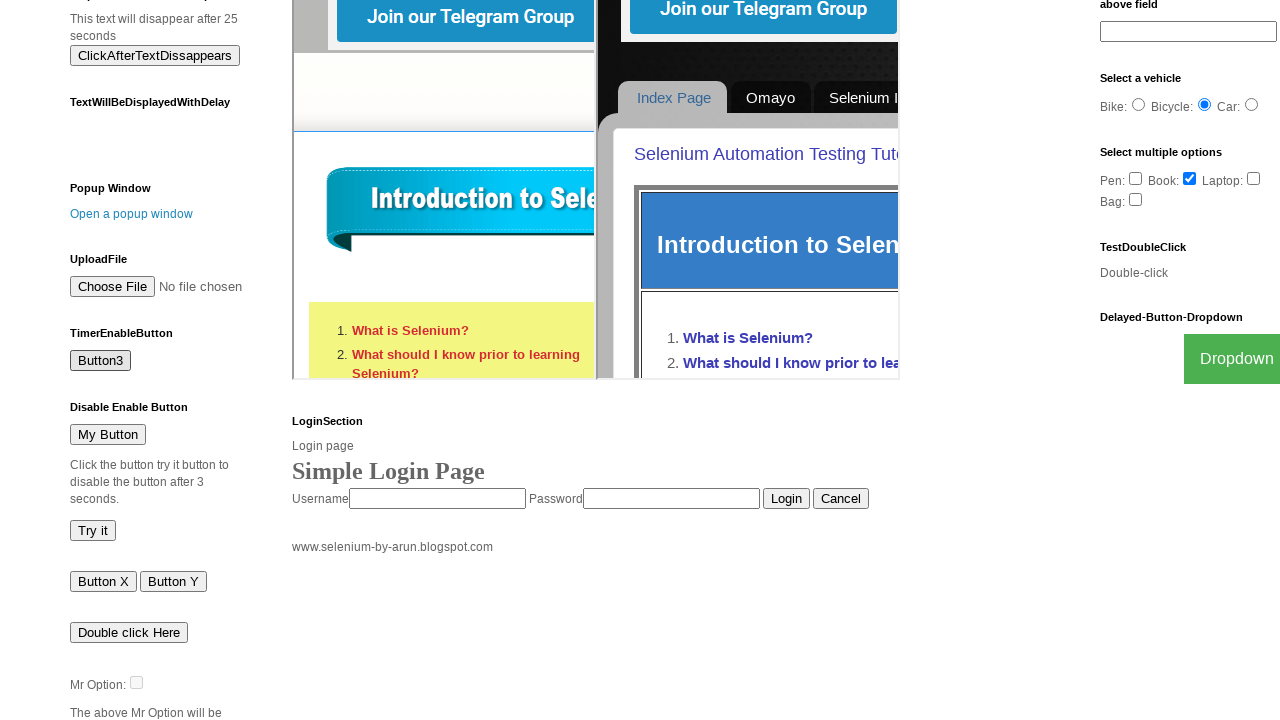

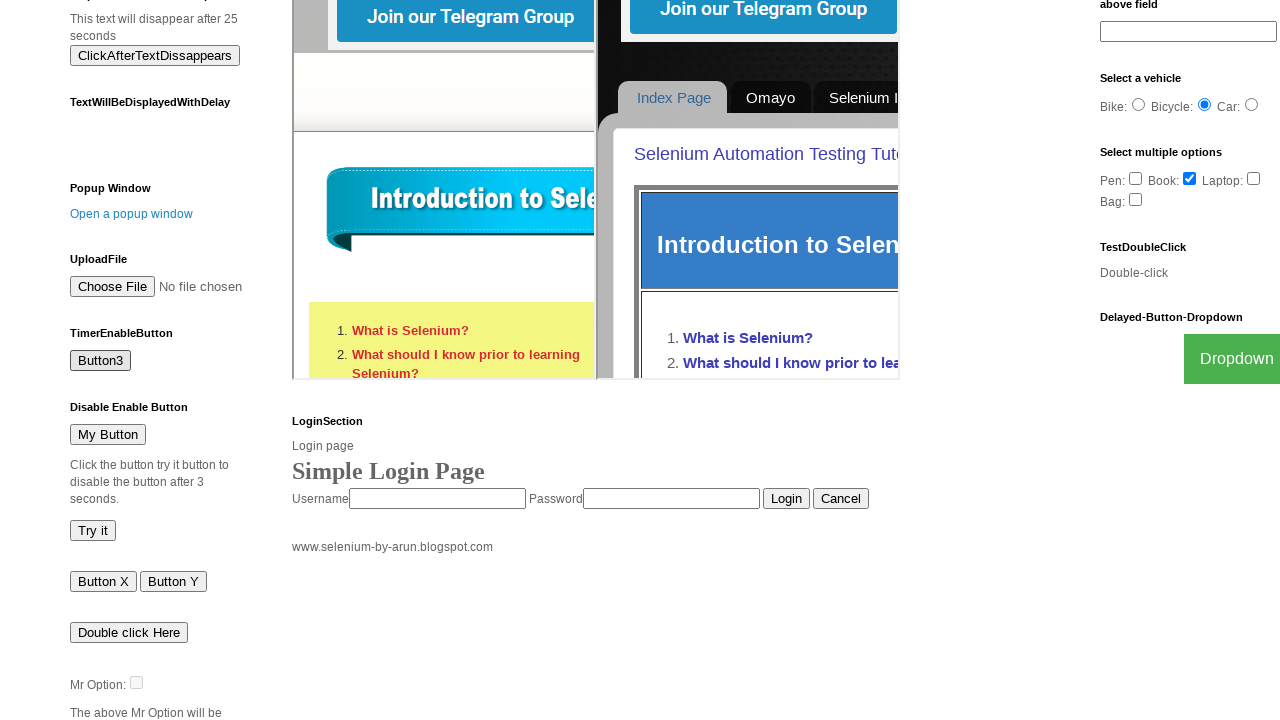